Tests that the currently applied filter is highlighted with selected class

Starting URL: https://demo.playwright.dev/todomvc

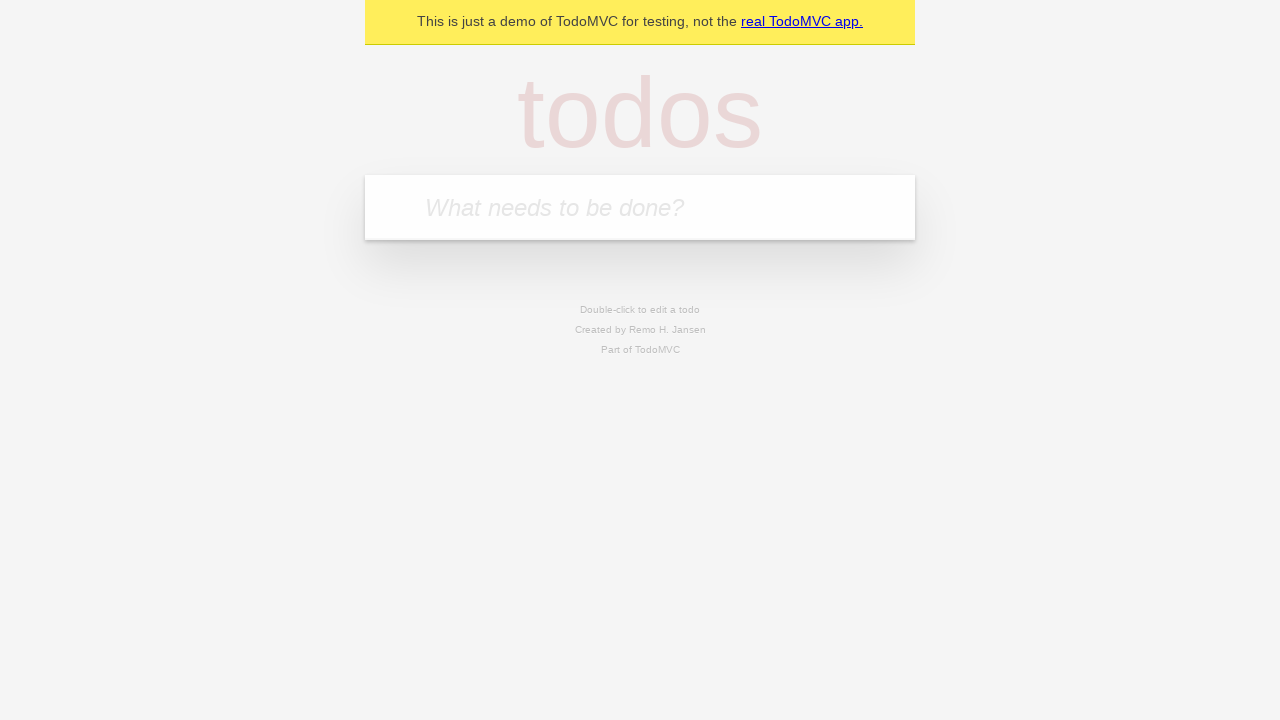

Filled new todo input with 'buy some cheese' on .new-todo
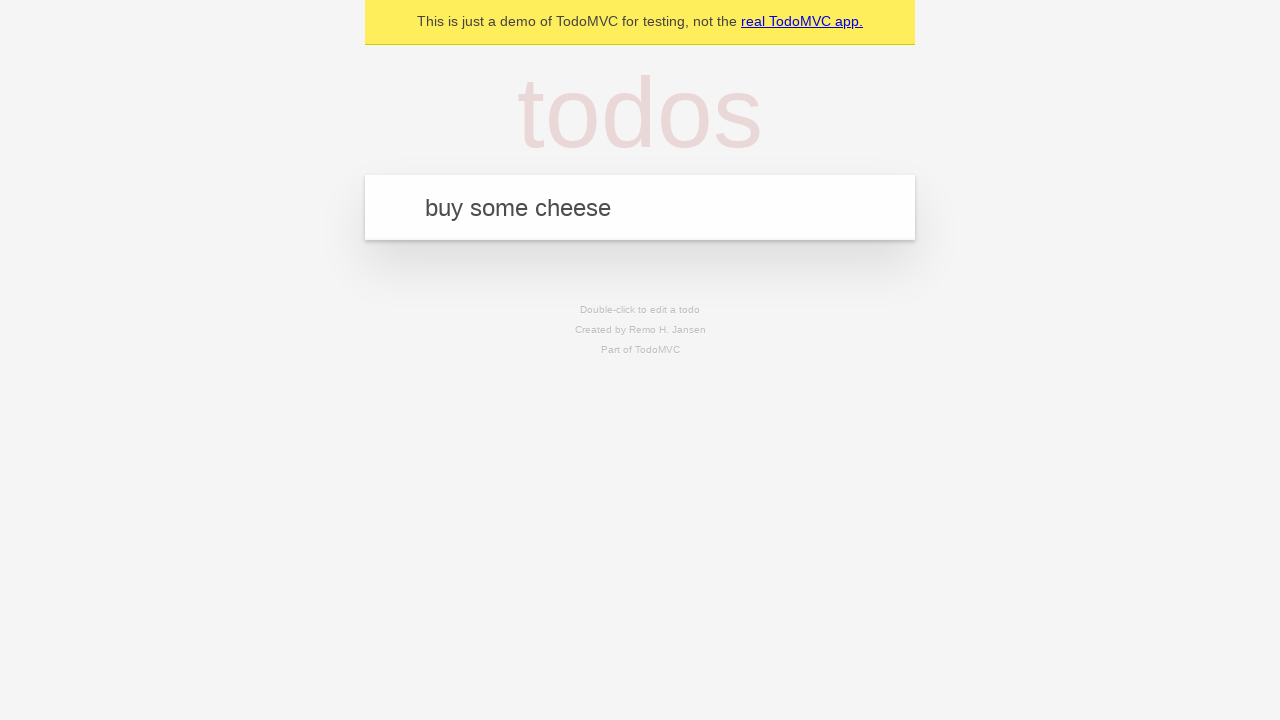

Pressed Enter to add first todo on .new-todo
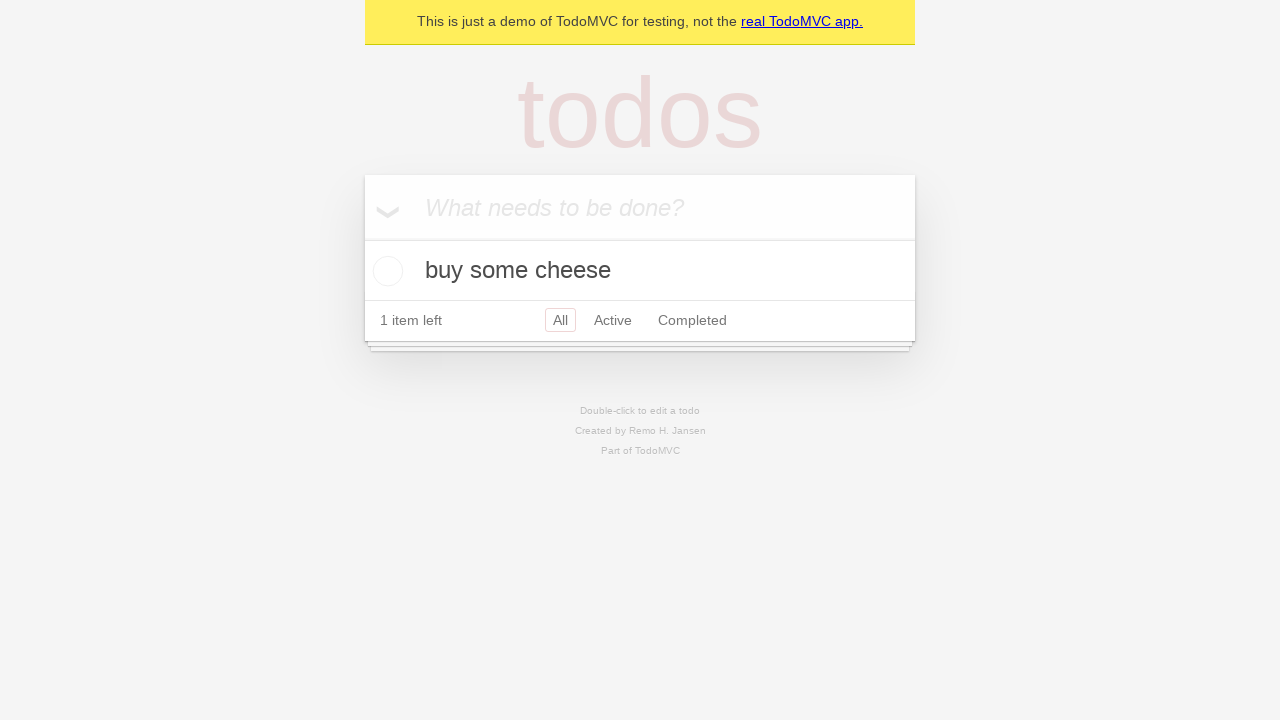

Filled new todo input with 'feed the cat' on .new-todo
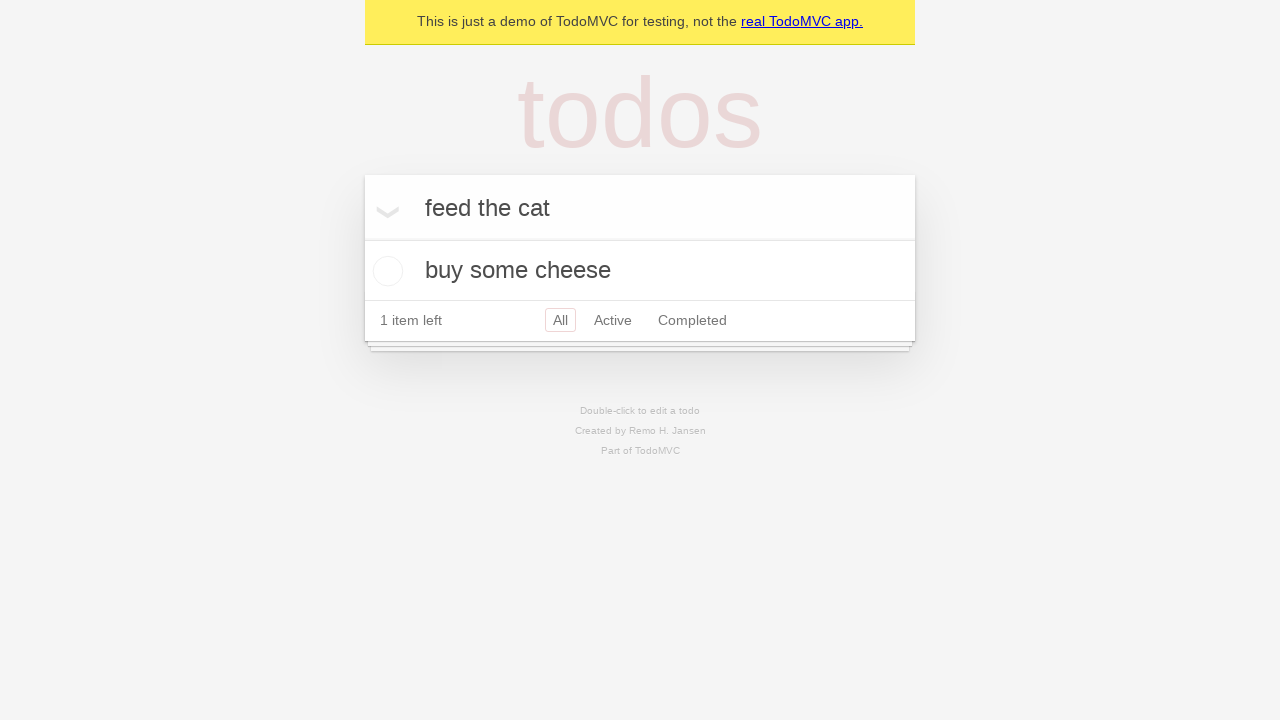

Pressed Enter to add second todo on .new-todo
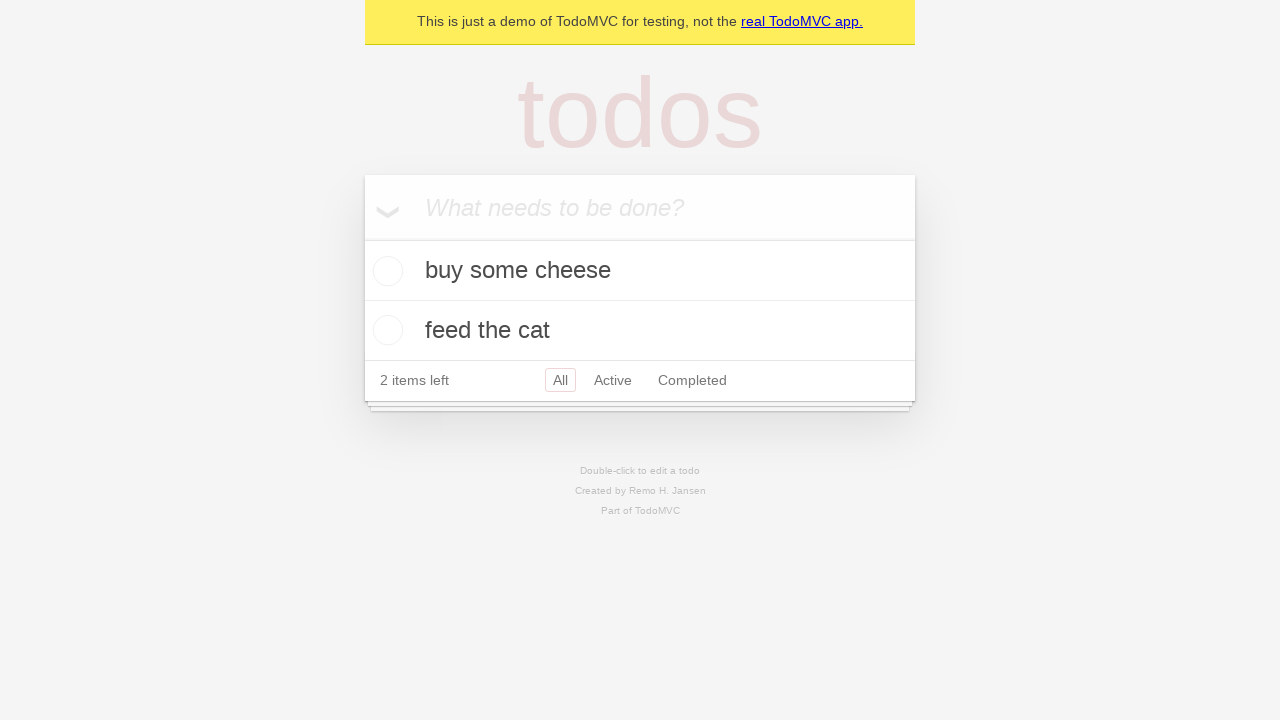

Filled new todo input with 'book a doctors appointment' on .new-todo
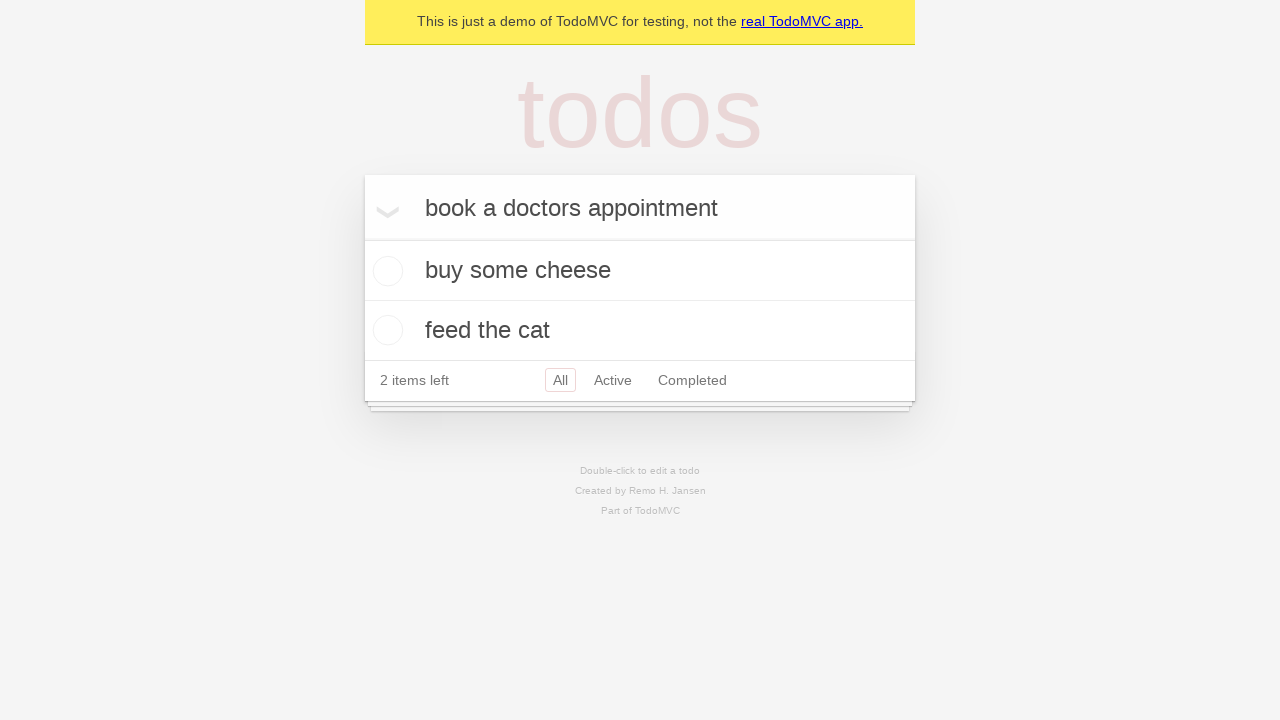

Pressed Enter to add third todo on .new-todo
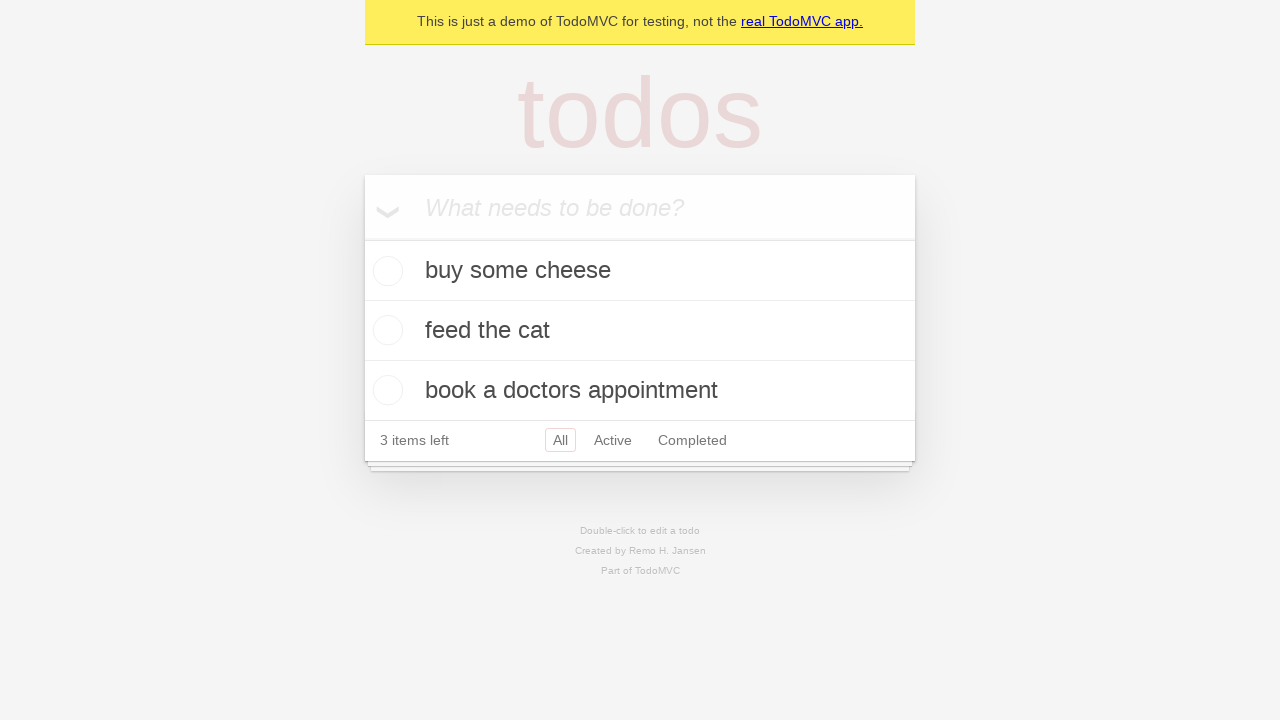

Clicked Active filter at (613, 440) on .filters >> text=Active
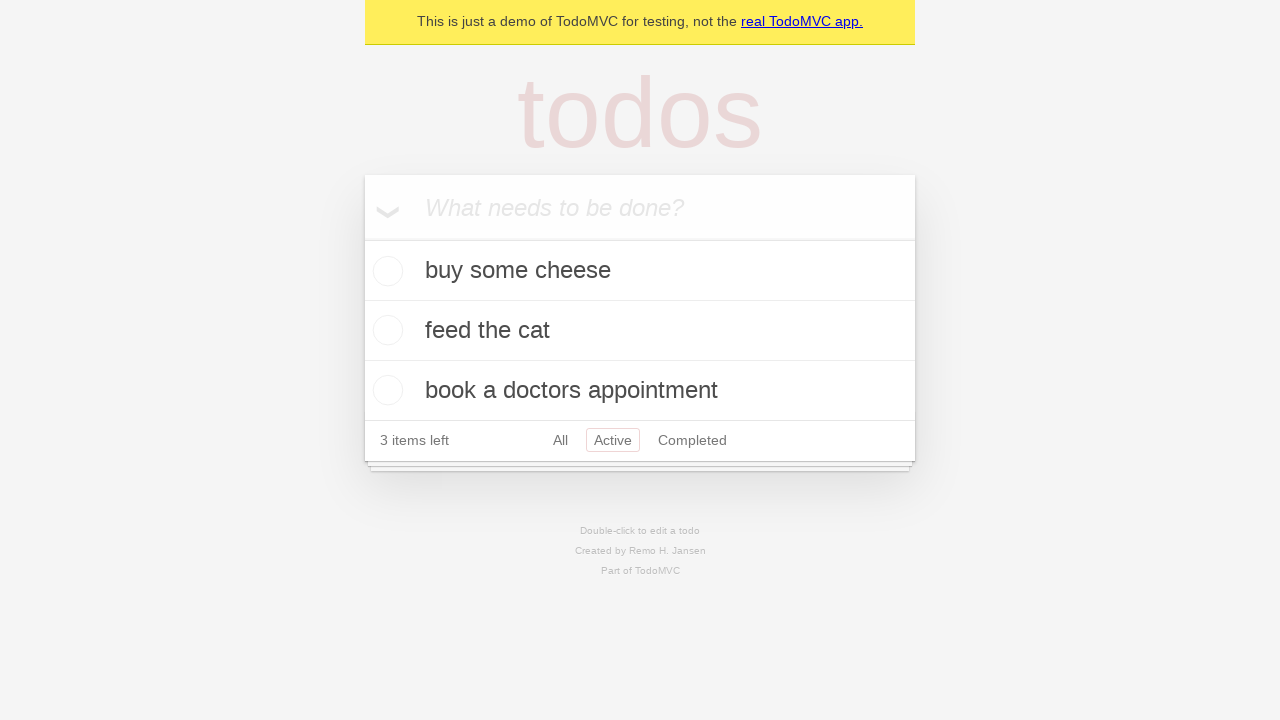

Clicked Completed filter to verify it gets highlighted with selected class at (692, 440) on .filters >> text=Completed
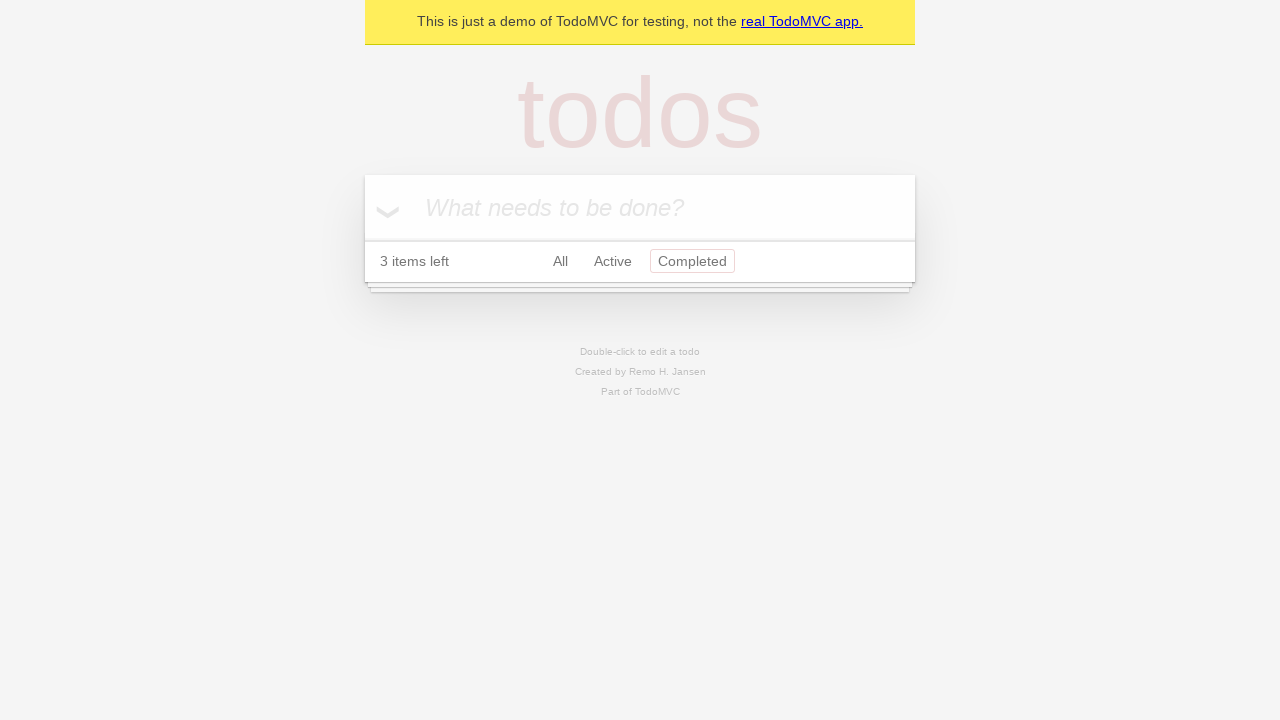

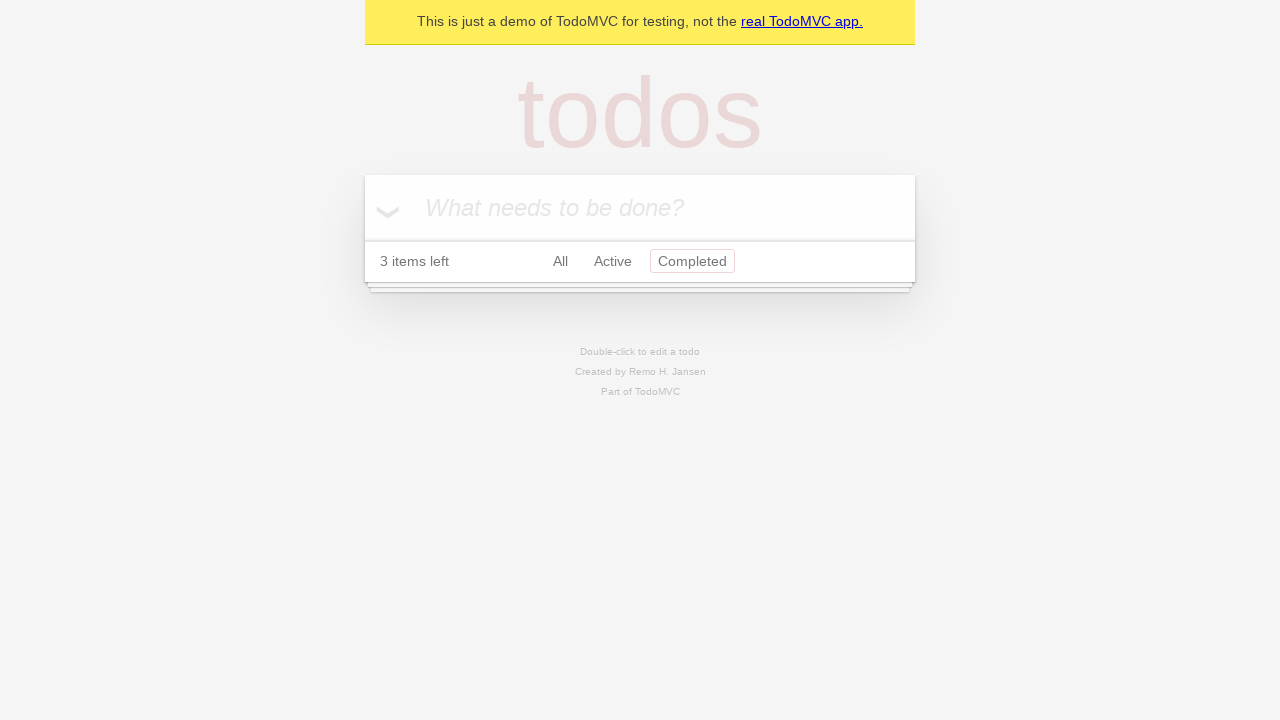